Tests various mouse actions including scrolling, hovering, double-clicking, right-clicking, and drag-and-drop operations on a test automation practice website

Starting URL: https://testautomationpractice.blogspot.com

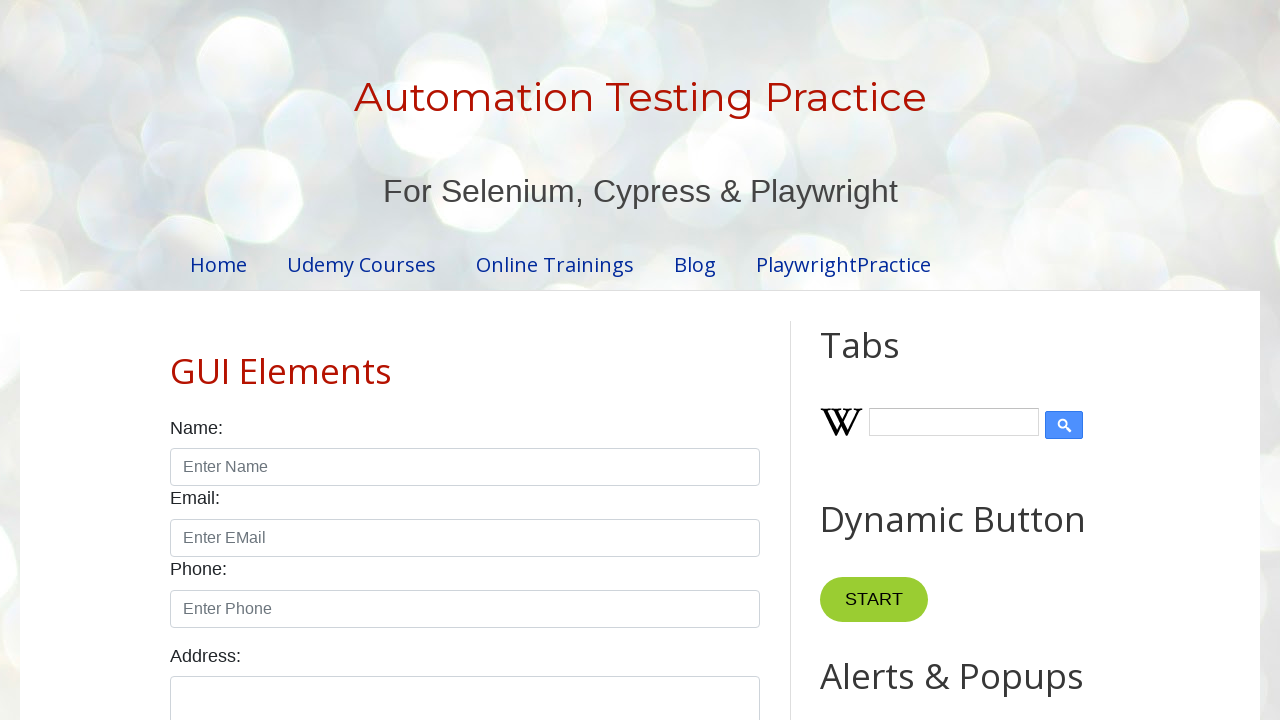

Scrolled to second text field (#field2)
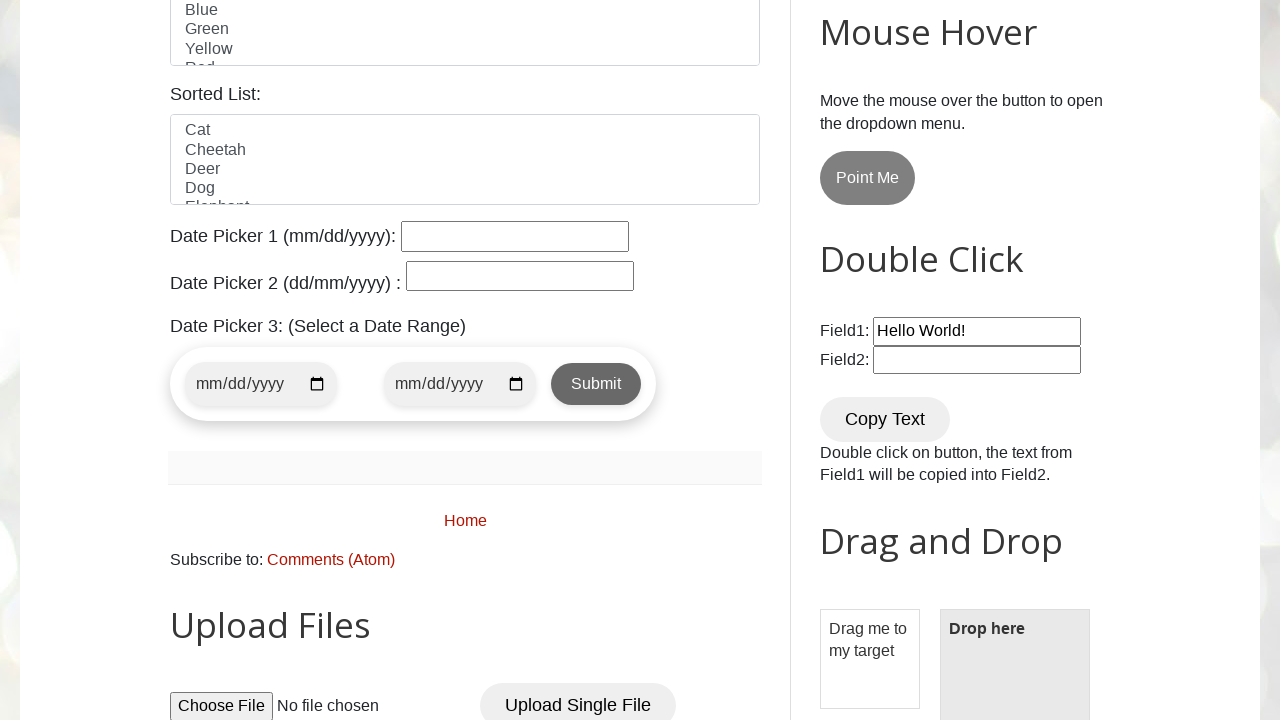

Hovered over 'Point Me' button at (868, 178) on button:has-text('Point Me')
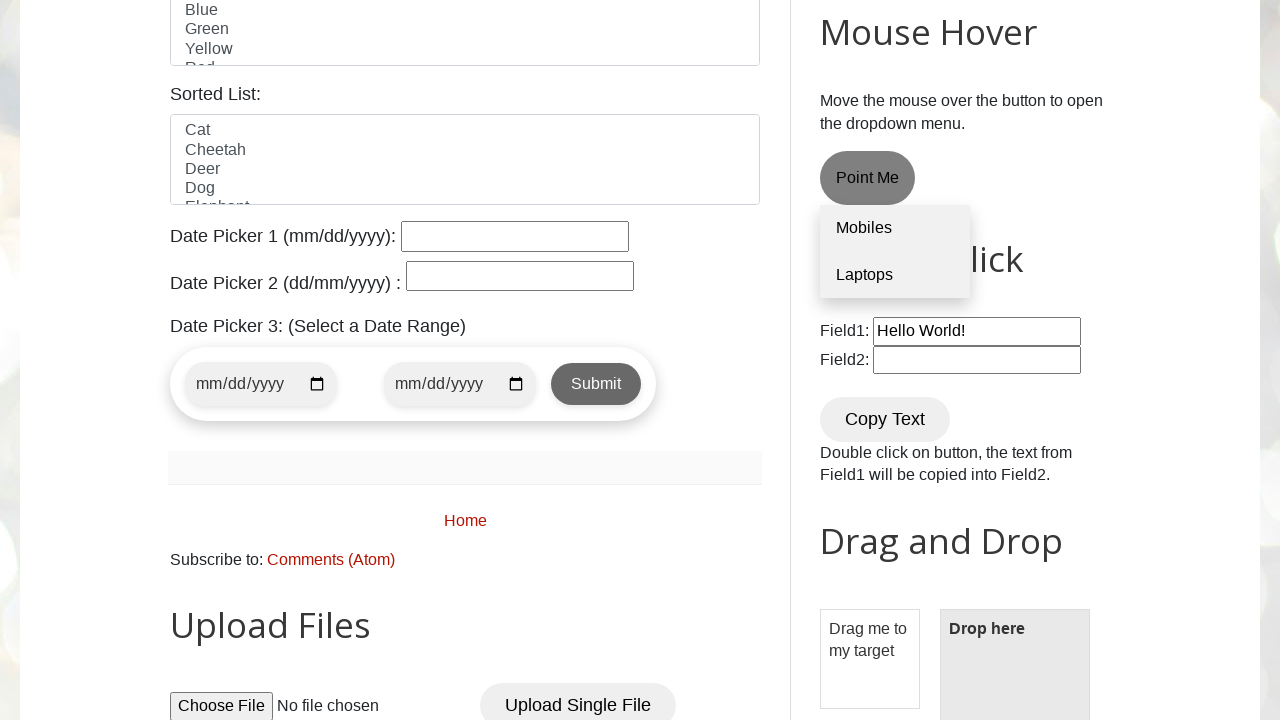

Hovered over 'Laptops' link at (895, 275) on a:text('Laptops')
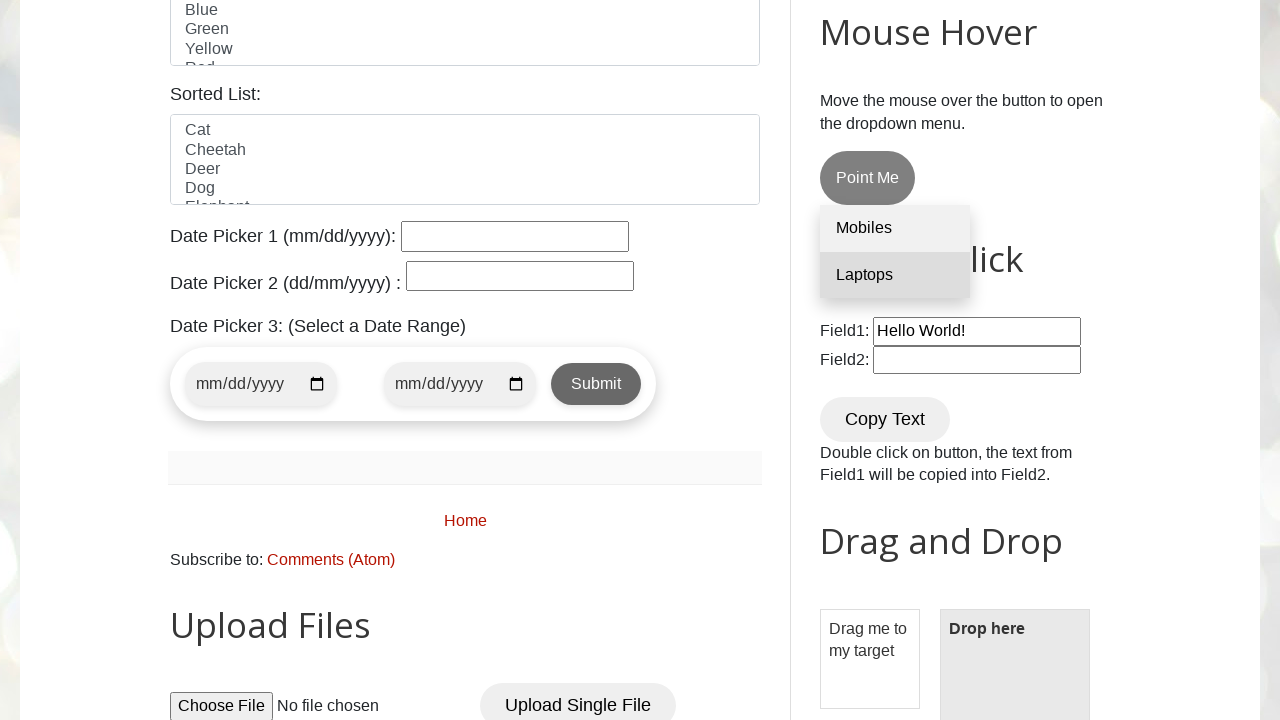

Double-clicked 'Copy Text' button at (885, 419) on button:has-text('Copy Text')
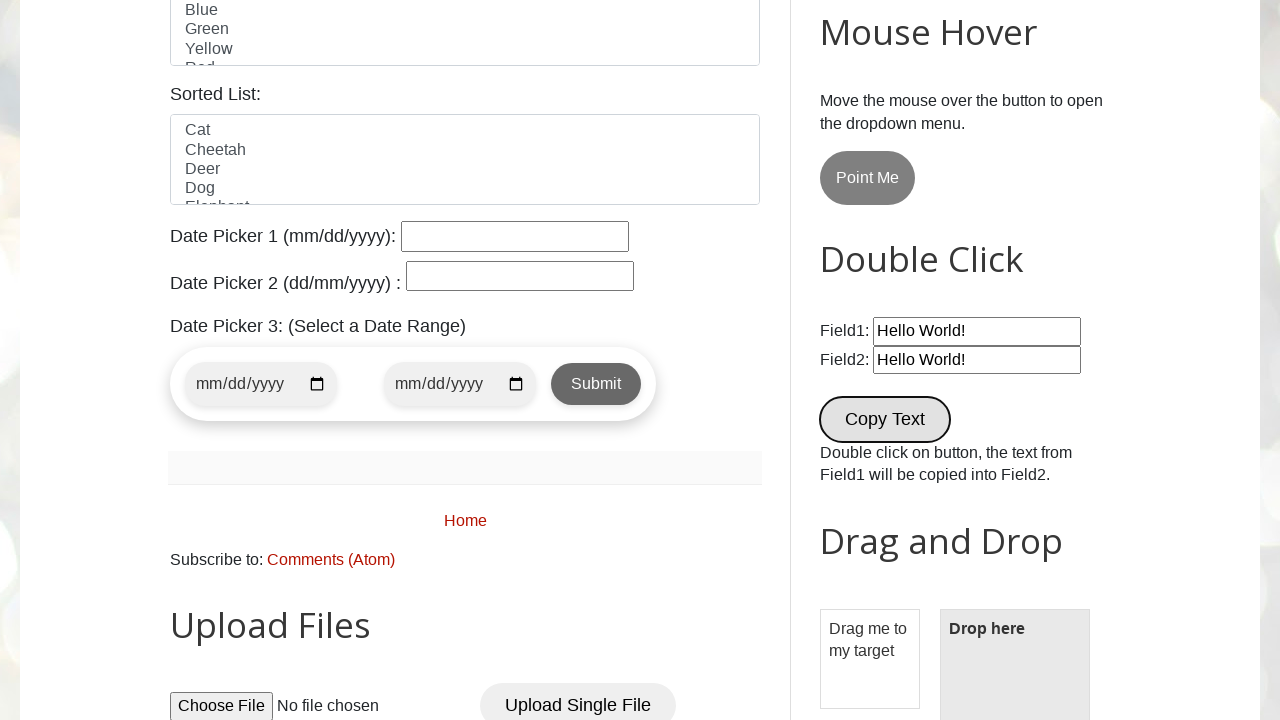

Right-clicked on second text field at (977, 360) on #field2
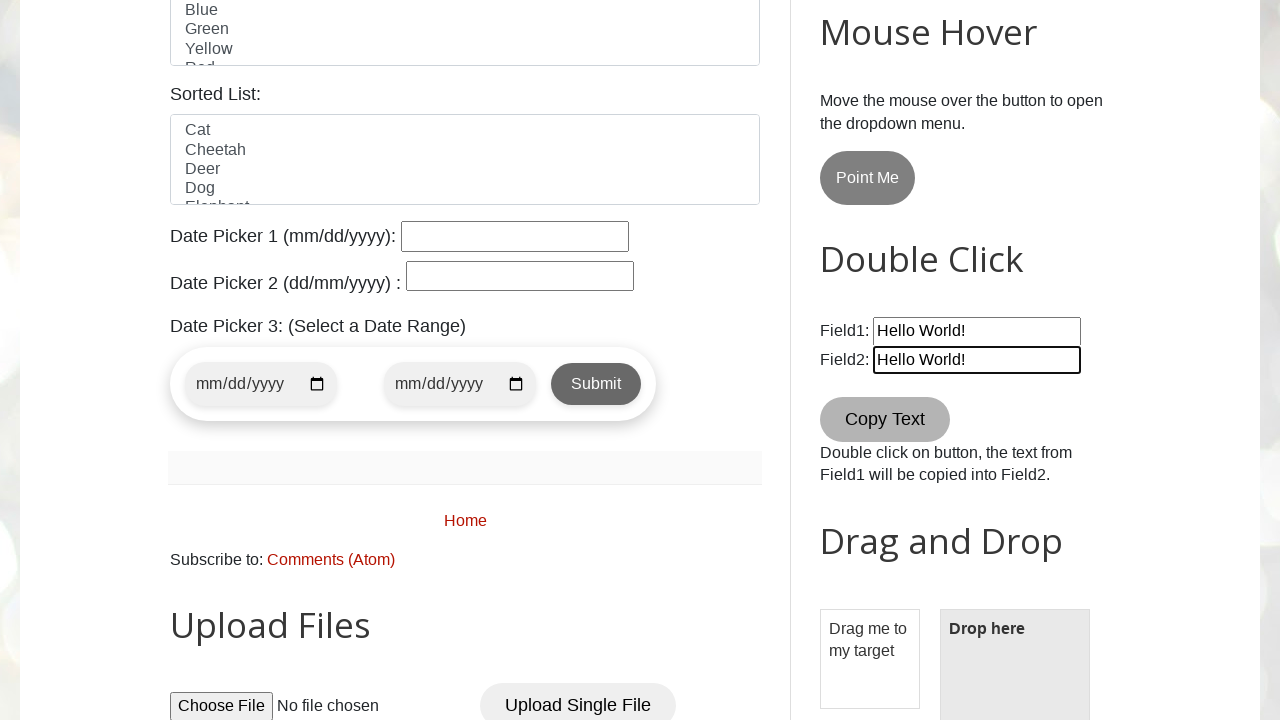

Dragged and dropped element from #draggable to #droppable at (1015, 645)
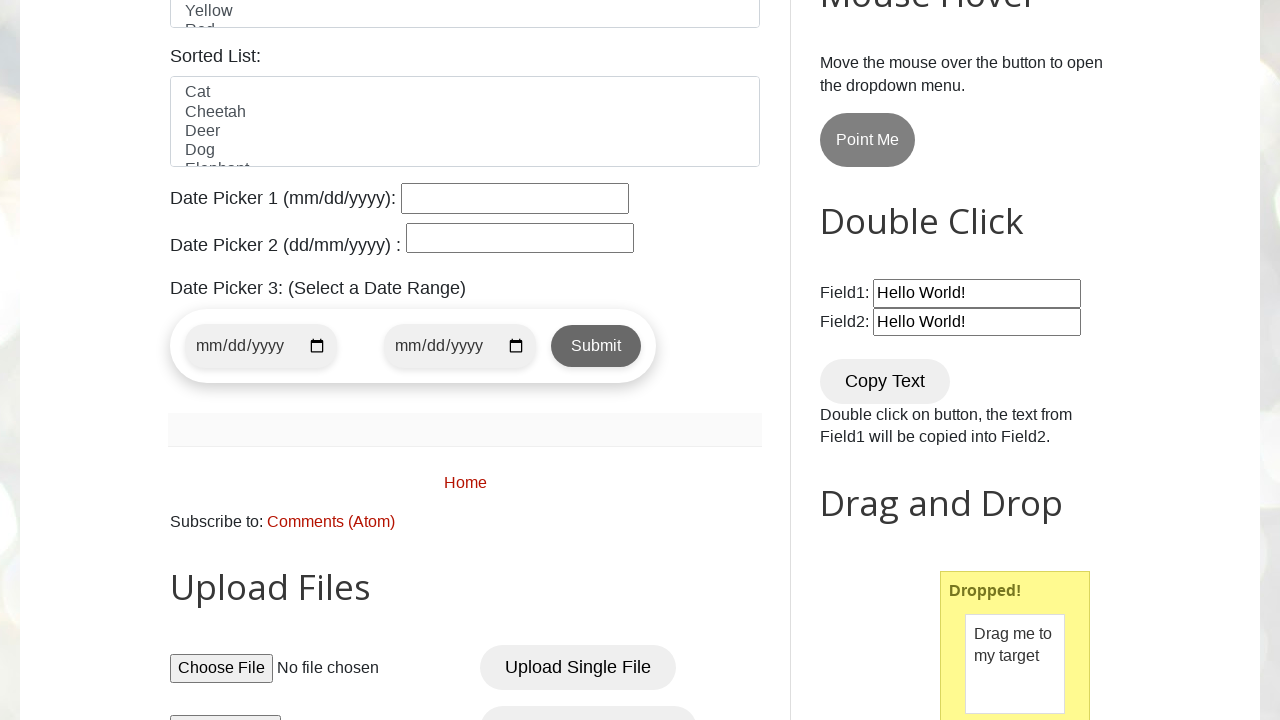

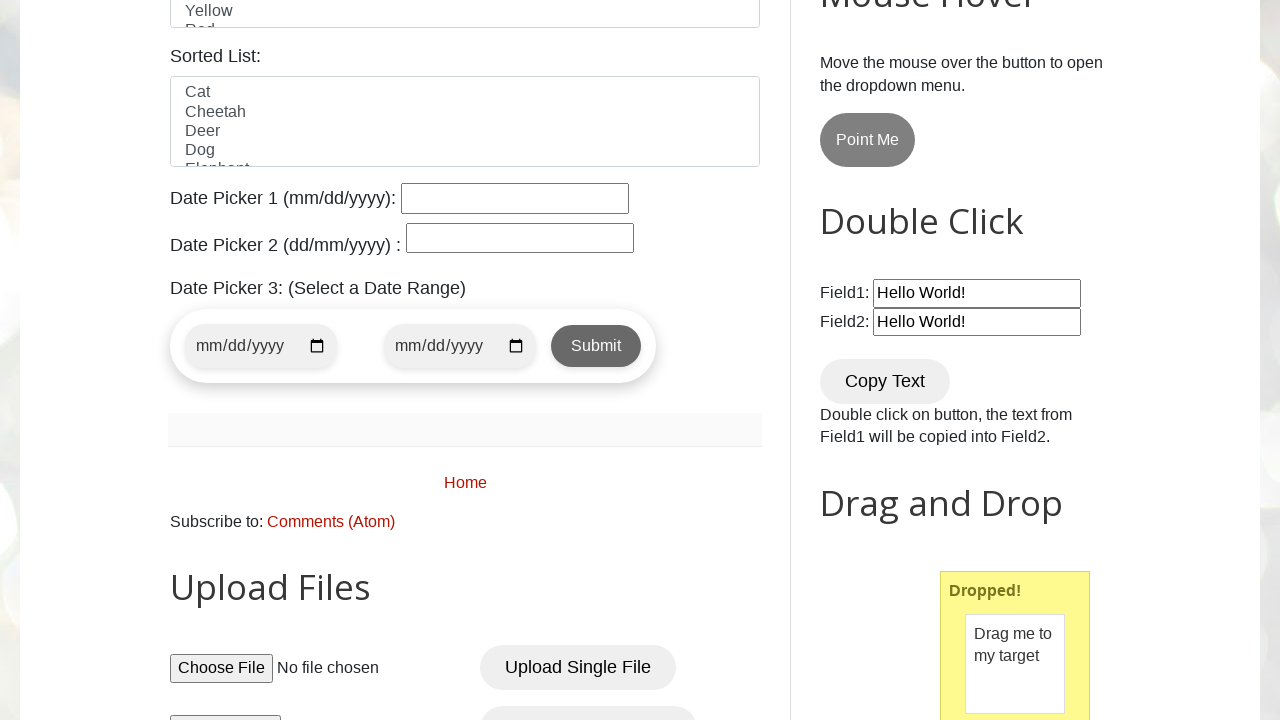